Navigates to the Cowin vaccination portal, scrolls down the page, and clicks the Search button

Starting URL: https://www.cowin.gov.in/

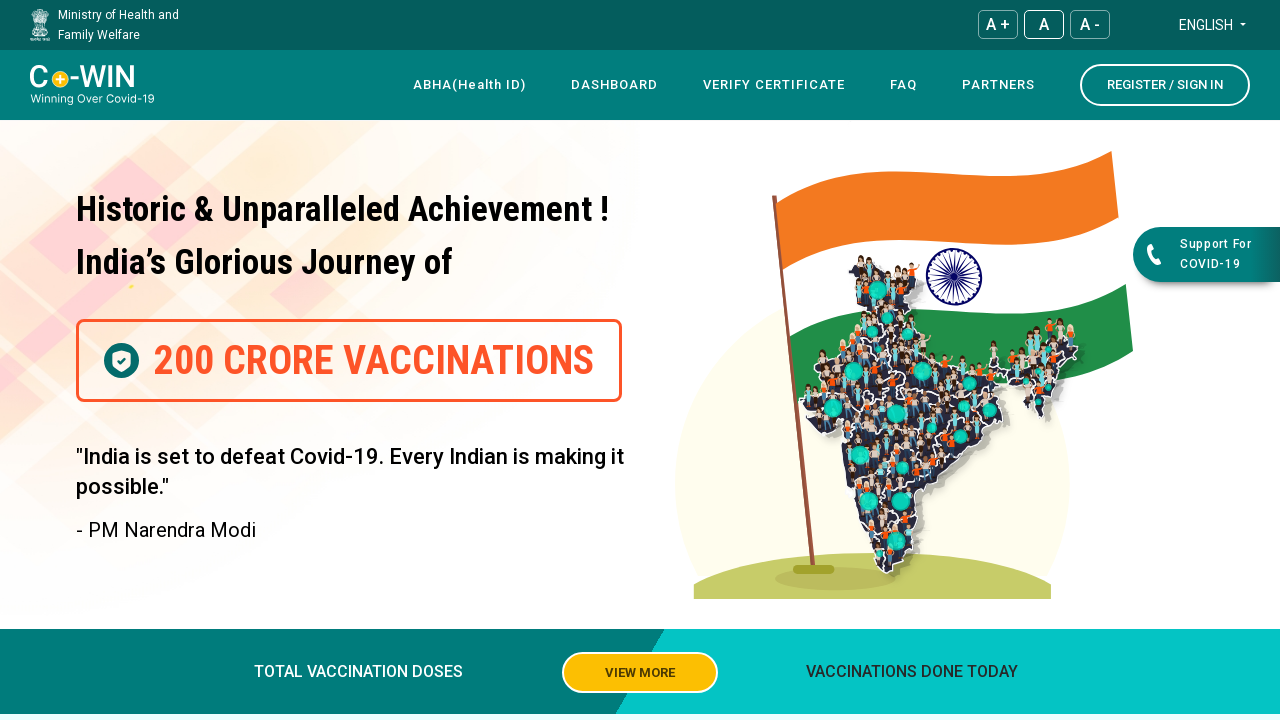

Scrolled down the page by 900 pixels to bring Search button into view
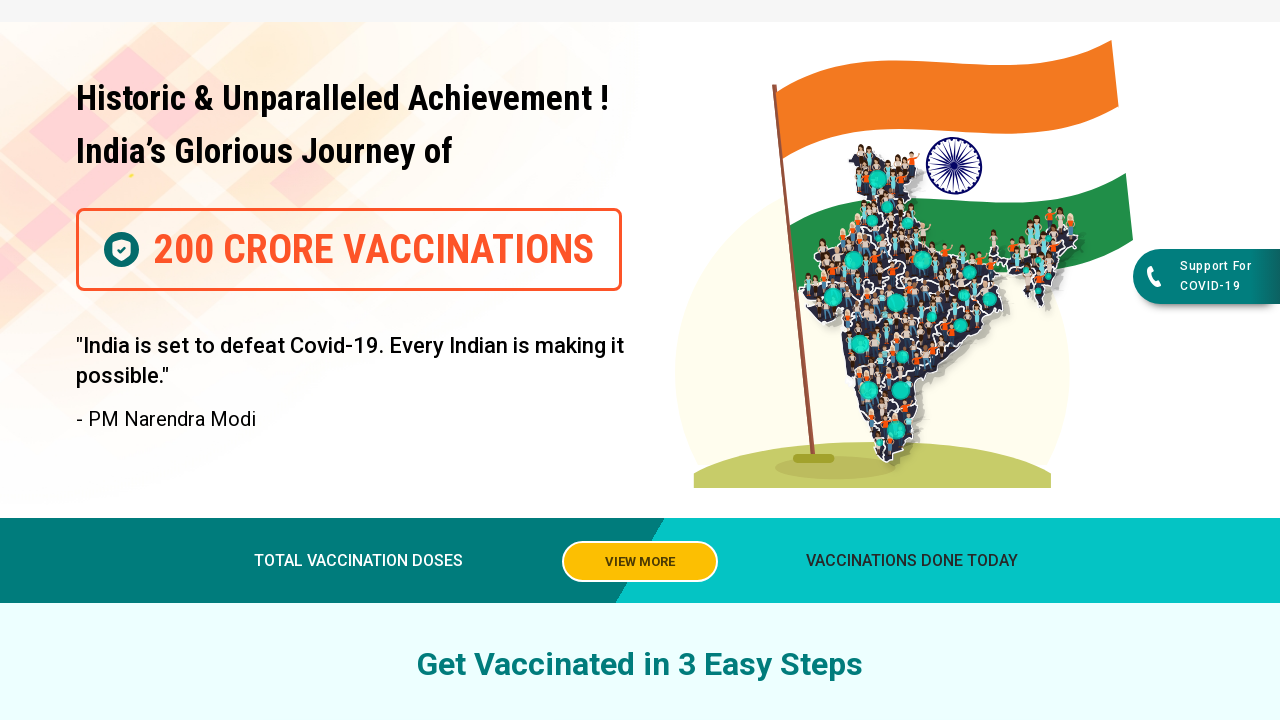

Waited 1 second for scroll animation to complete
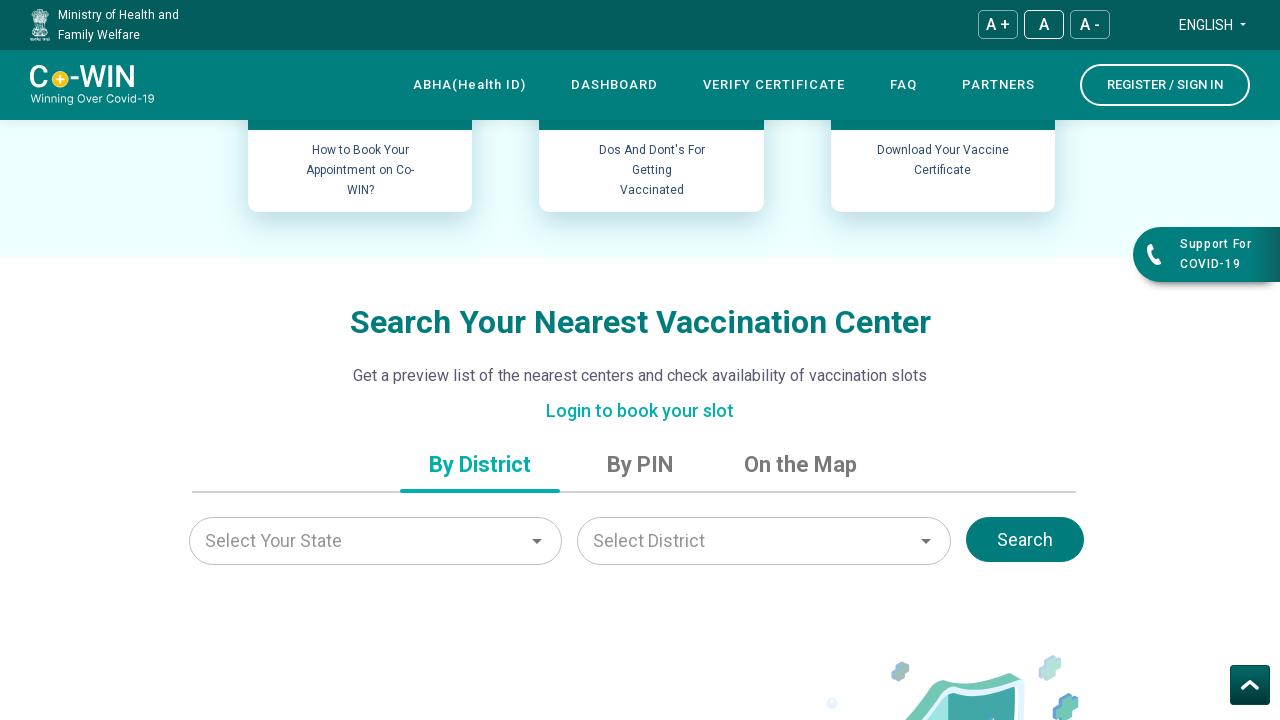

Clicked the Search button on Cowin vaccination portal at (1025, 540) on xpath=//button[text()='Search']
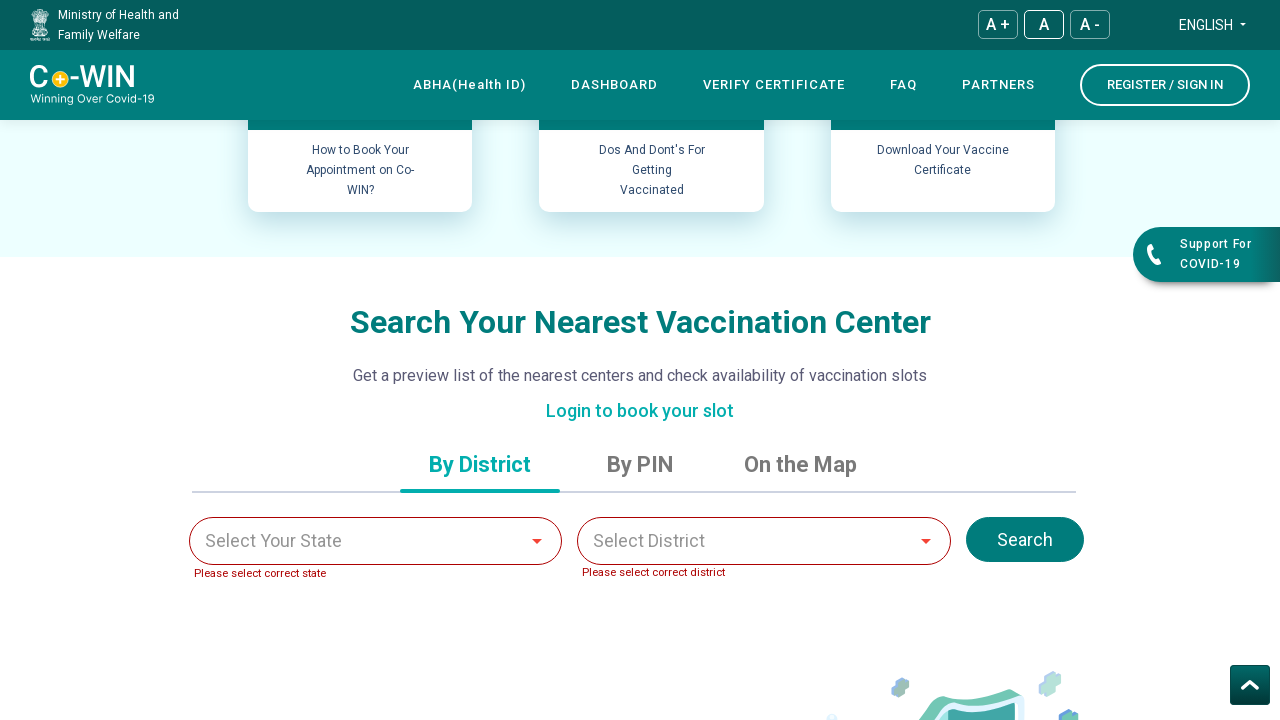

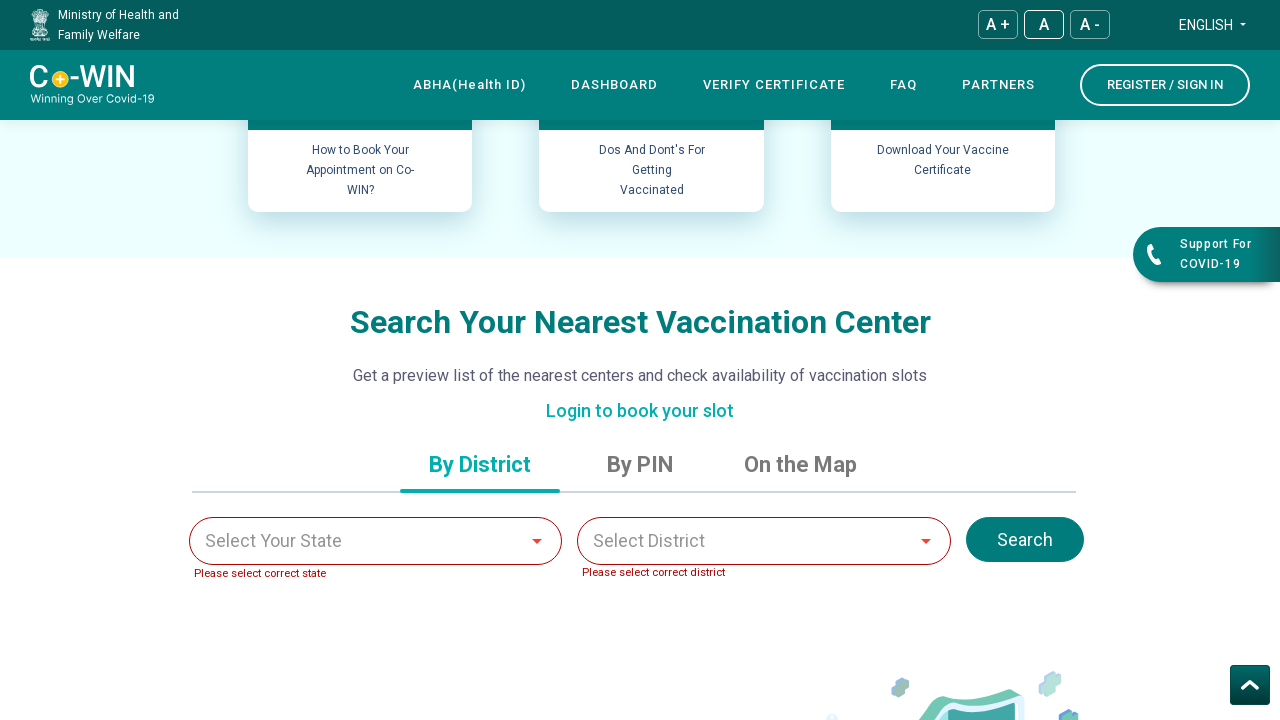